Tests web table CRUD operations by deleting existing records and adding multiple new records through a registration form with various user details (name, email, age, salary, department).

Starting URL: https://demoqa.com/webtables

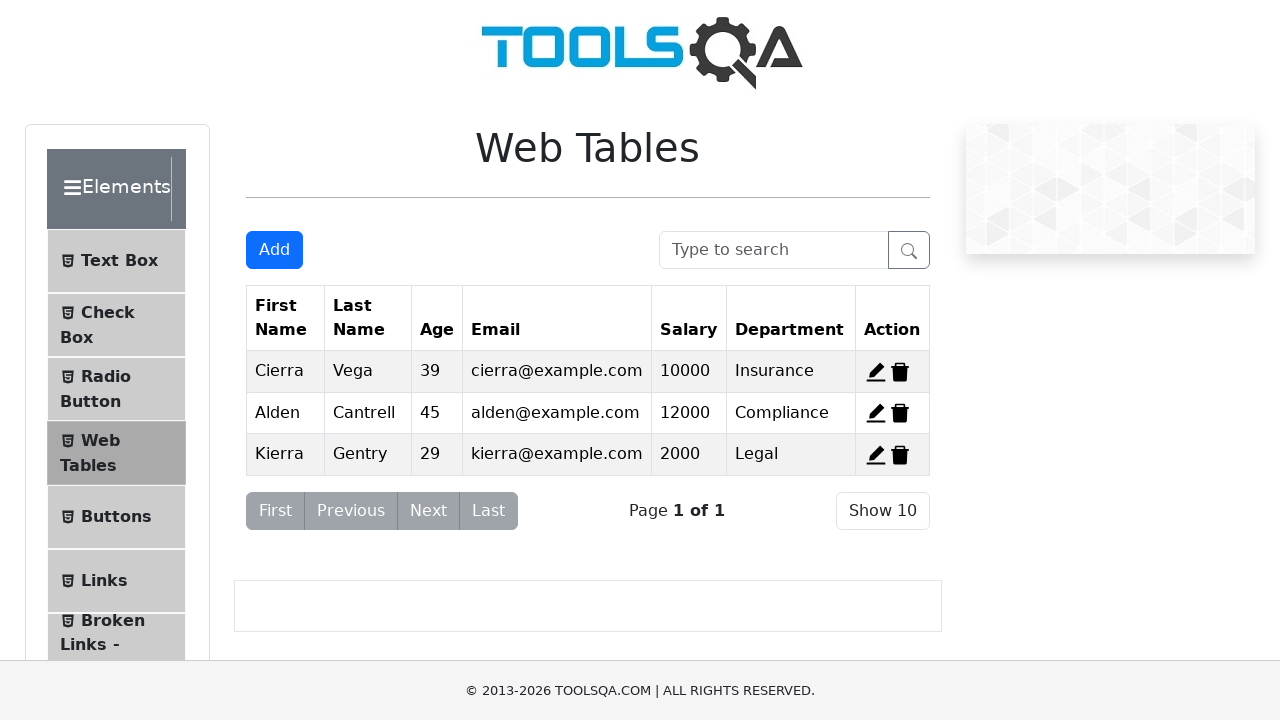

Clicked delete button for record 1 at (900, 372) on span[id='delete-record-1']
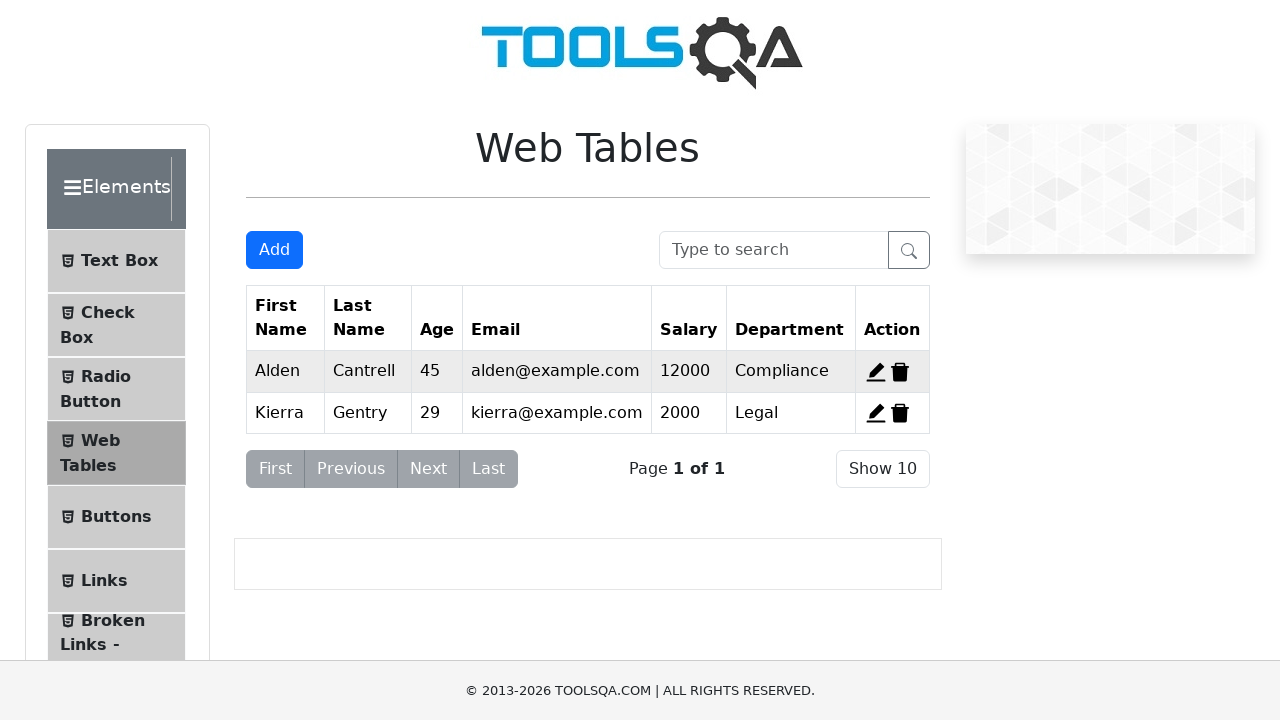

Clicked delete button for record 2 at (900, 372) on span[id='delete-record-2']
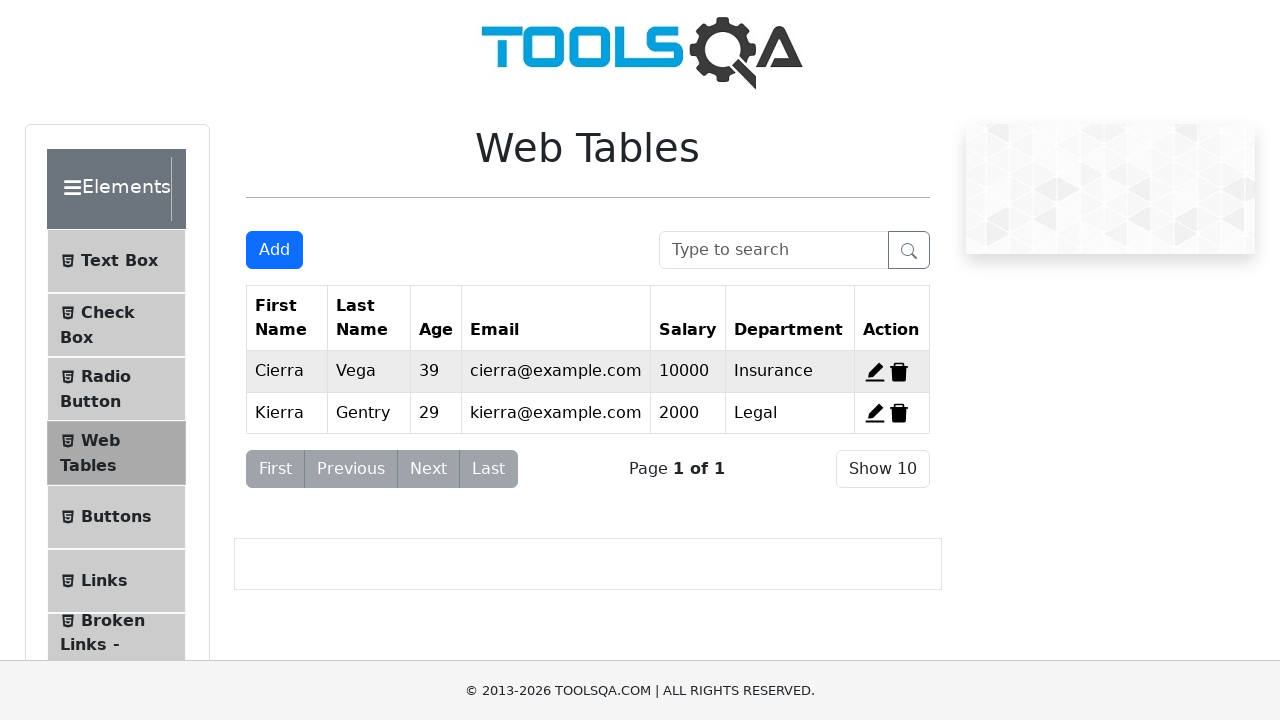

Clicked delete button for record 3 at (899, 413) on span[id='delete-record-3']
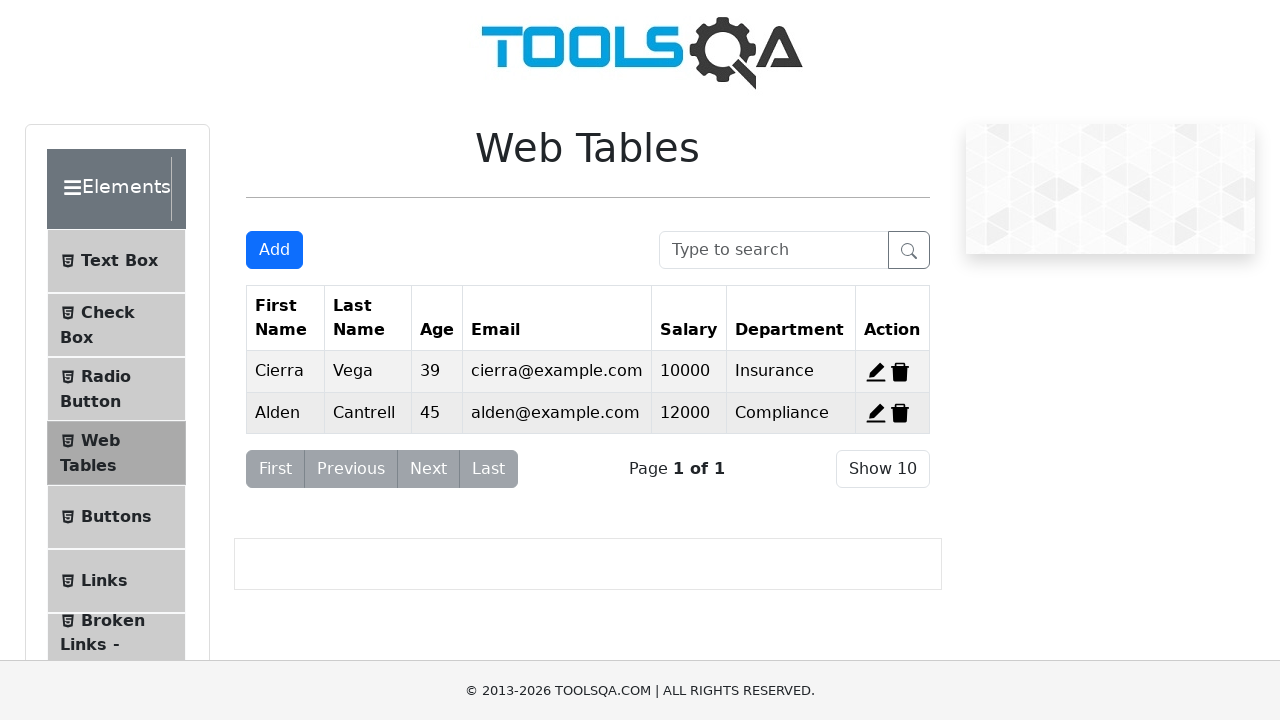

Clicked 'Add New Record' button for first record at (274, 250) on button[id='addNewRecordButton']
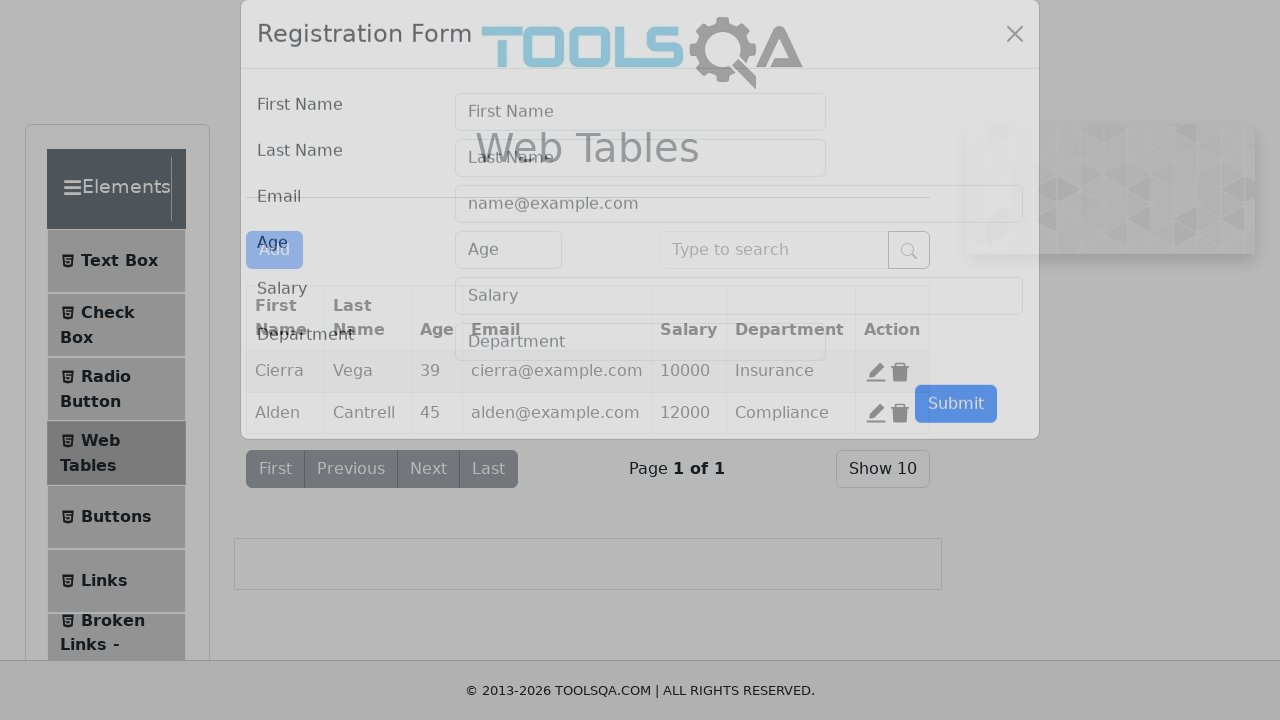

Filled first name 'ram' in registration form on input[id='firstName']
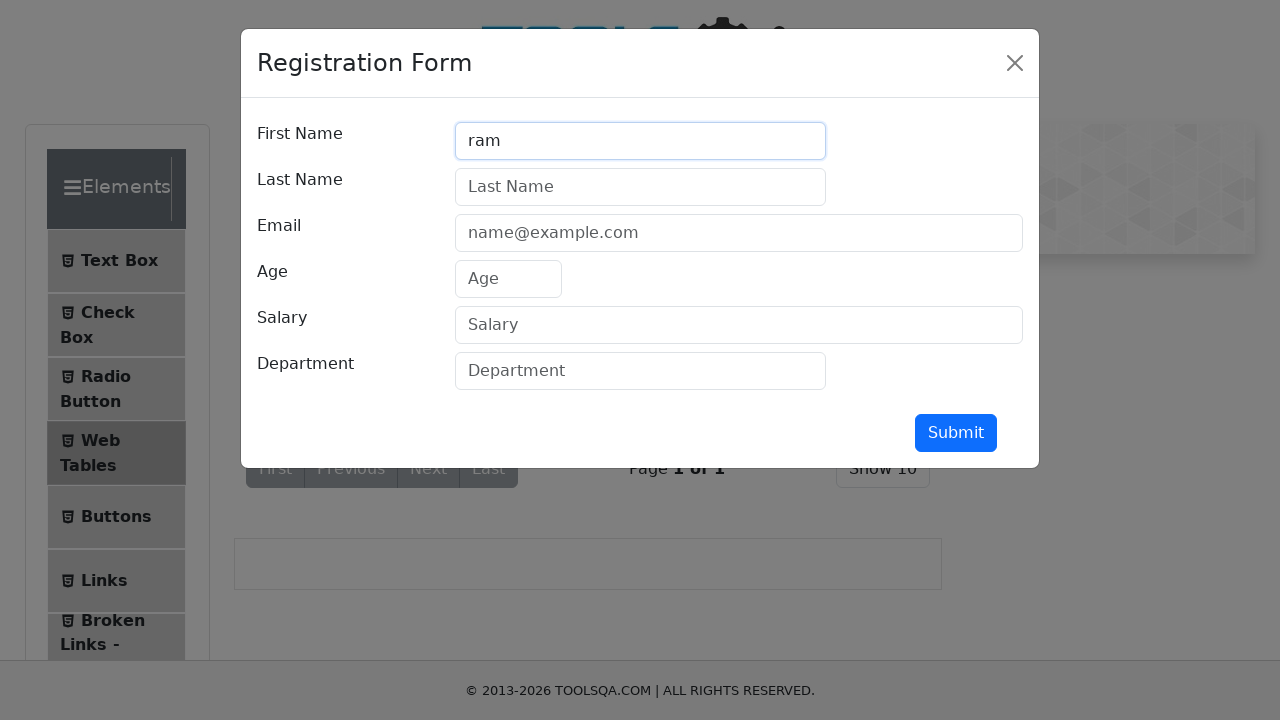

Filled last name 'BG' in registration form on input[placeholder='Last Name']
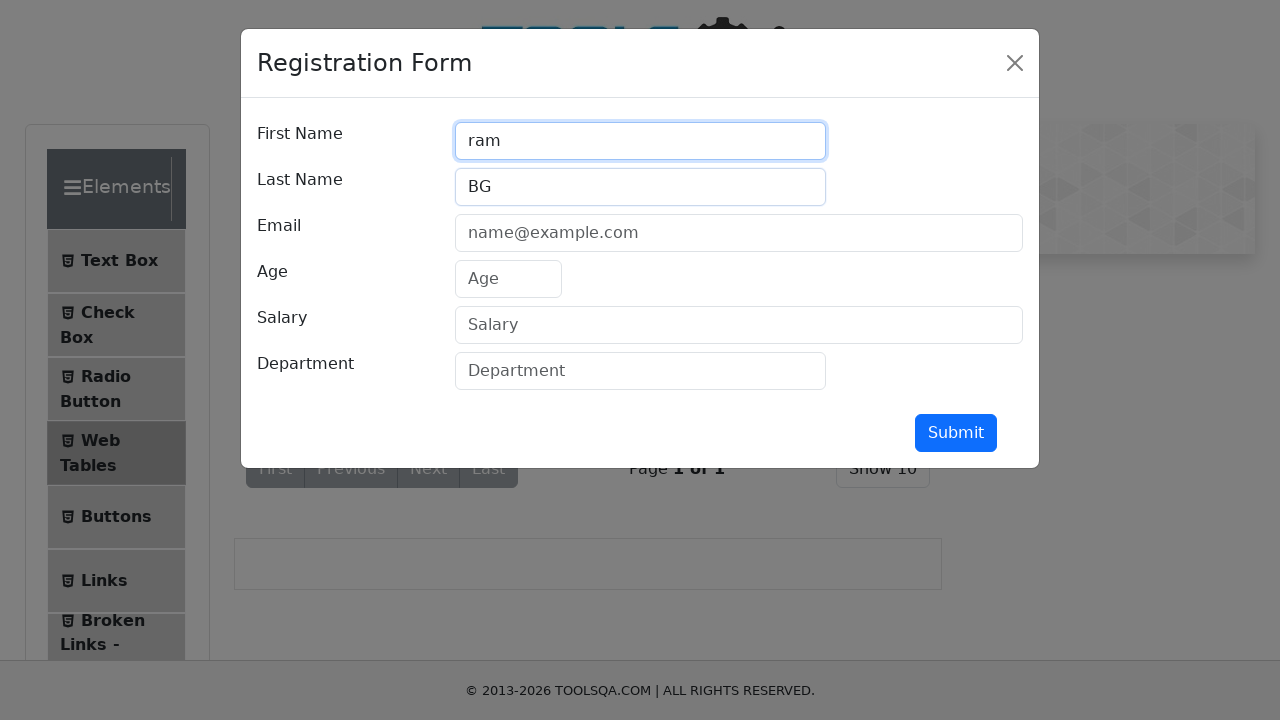

Filled email 'ramaraddi@gmail.com' in registration form on input[id='userEmail']
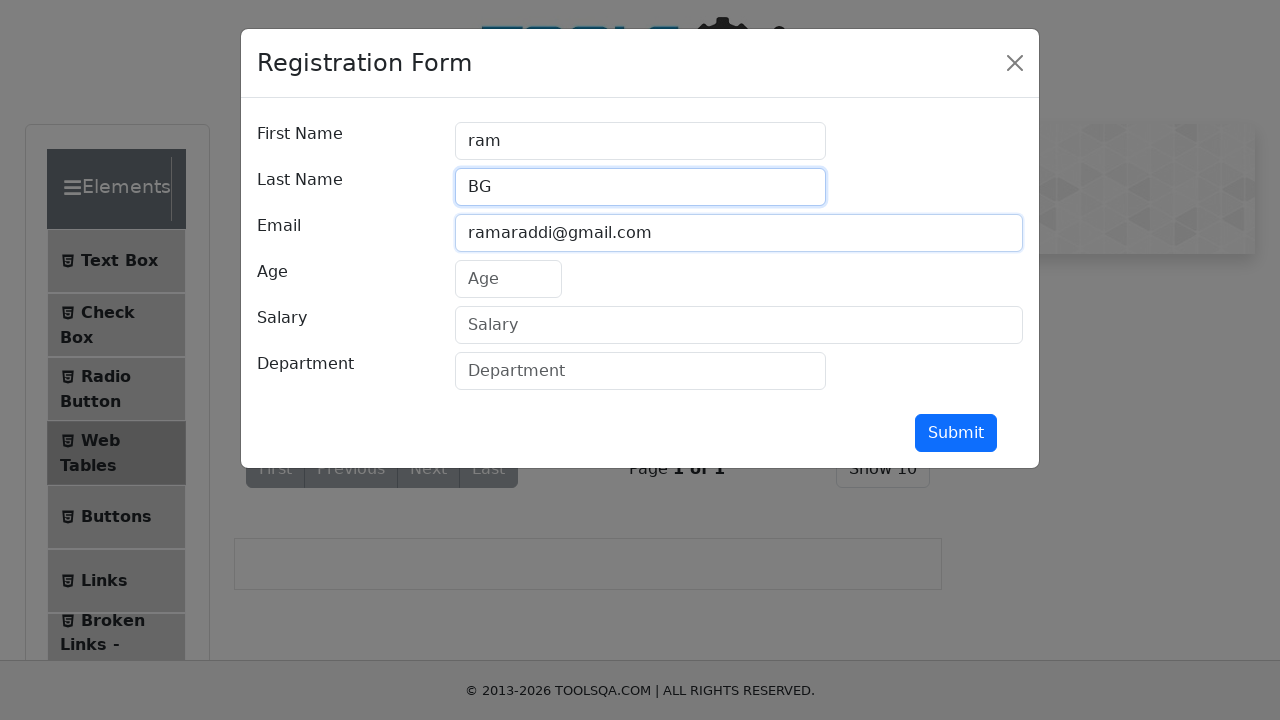

Filled age '28' in registration form on input[id='age']
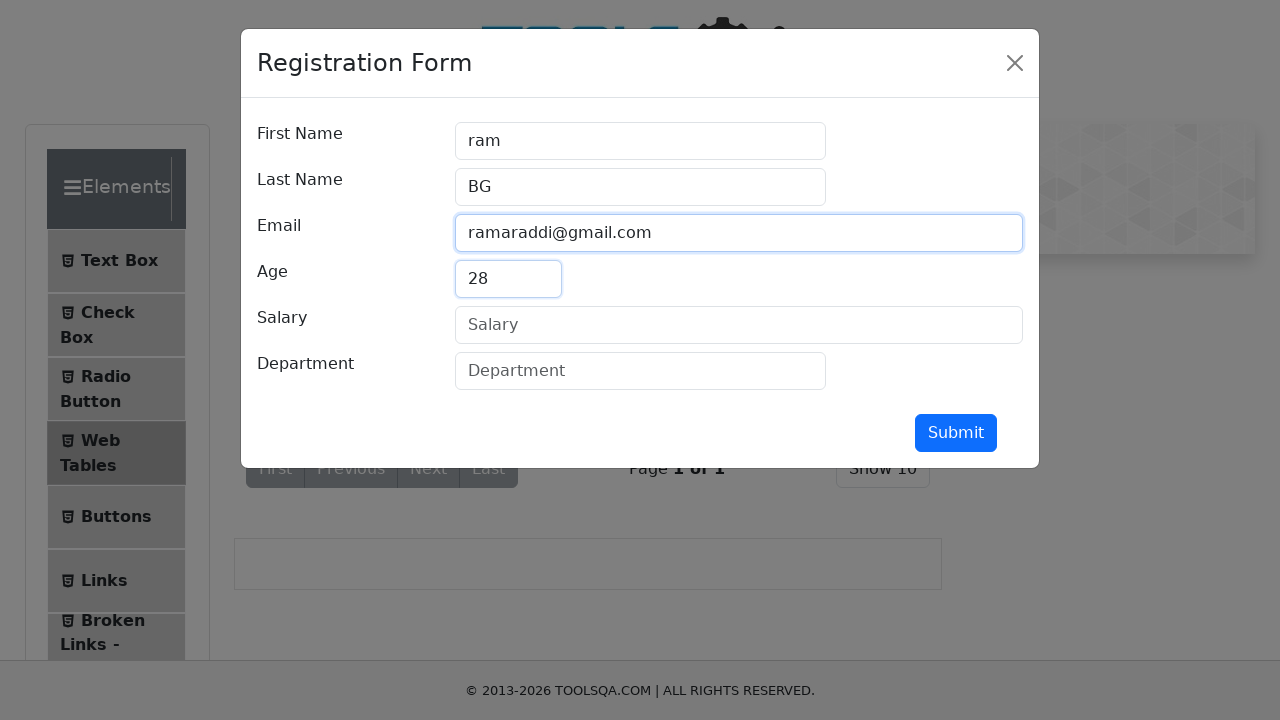

Filled salary '50000' in registration form on input[id='salary']
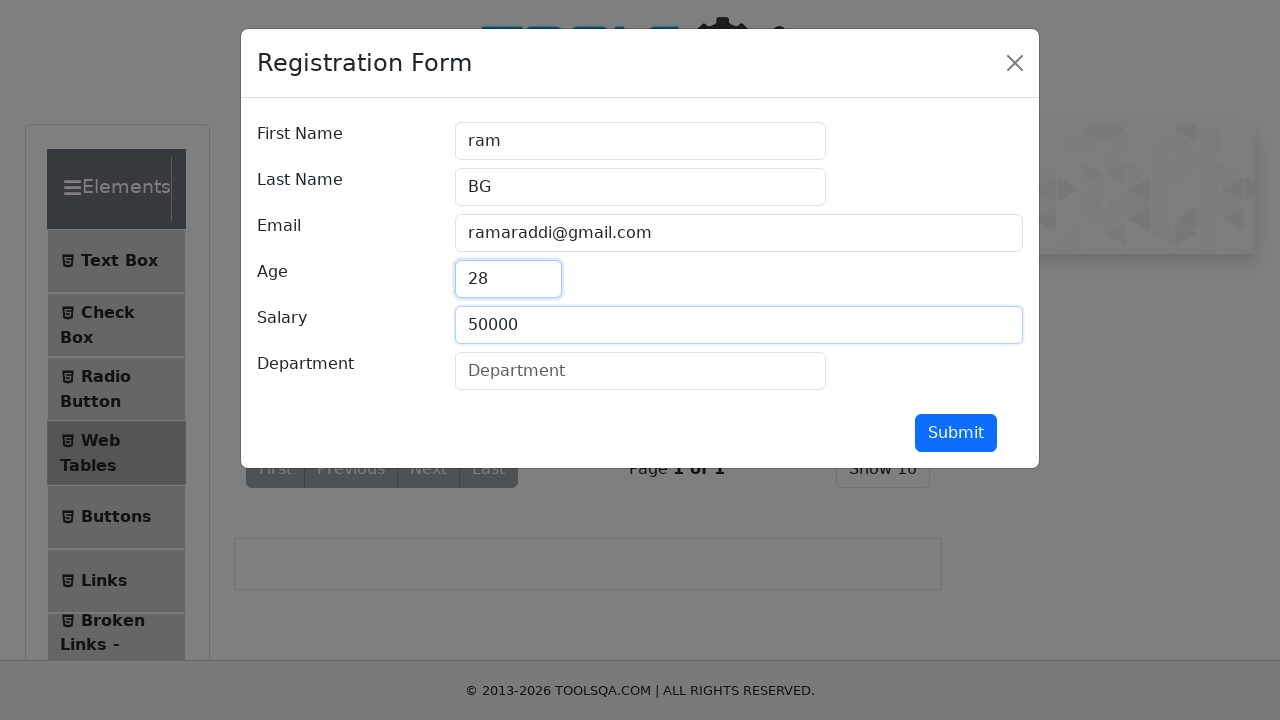

Filled department 'testing' in registration form on input[id='department']
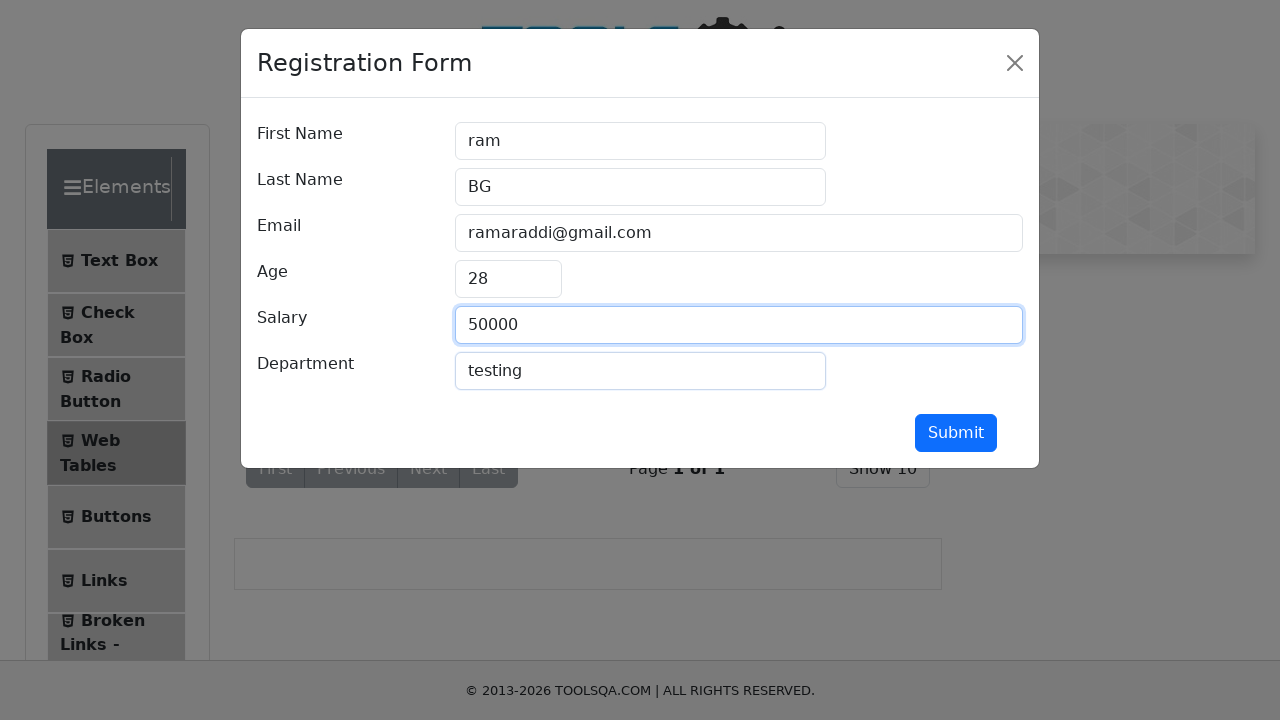

Submitted first new record with name=ram, email=ramaraddi@gmail.com, salary=50000, department=testing at (956, 433) on button[id='submit']
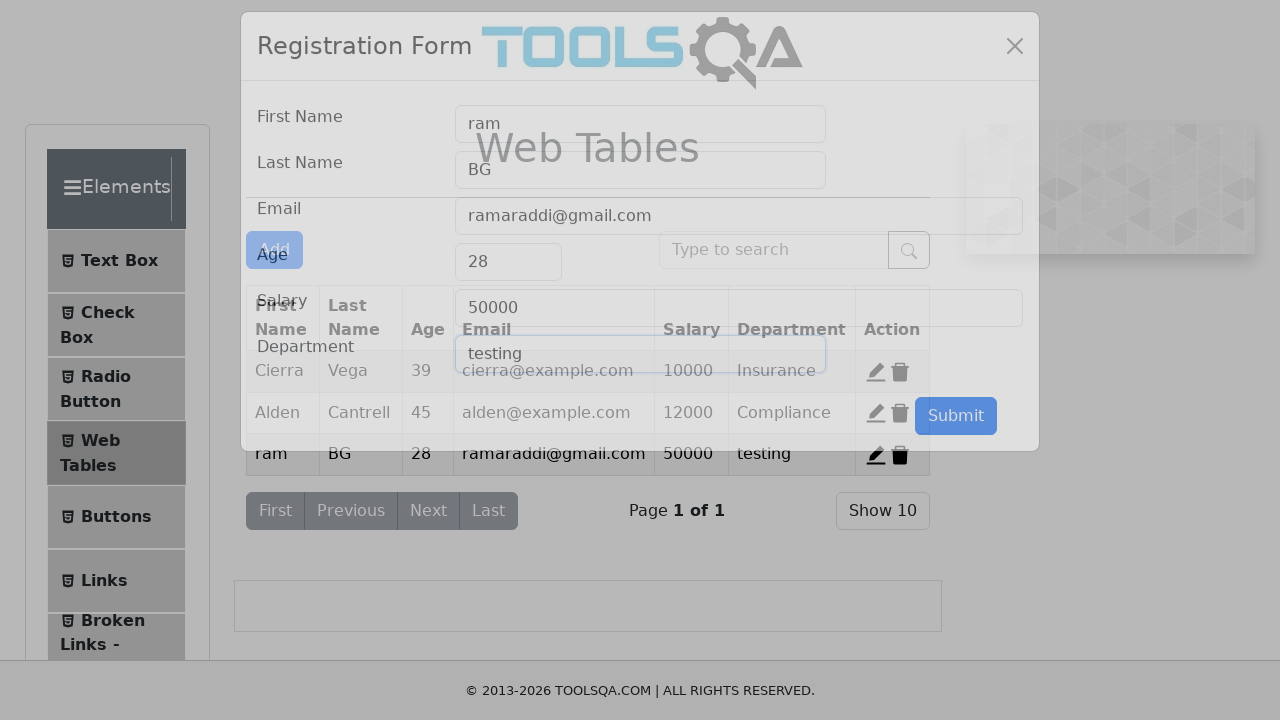

Clicked 'Add New Record' button for second record at (274, 250) on button[id='addNewRecordButton']
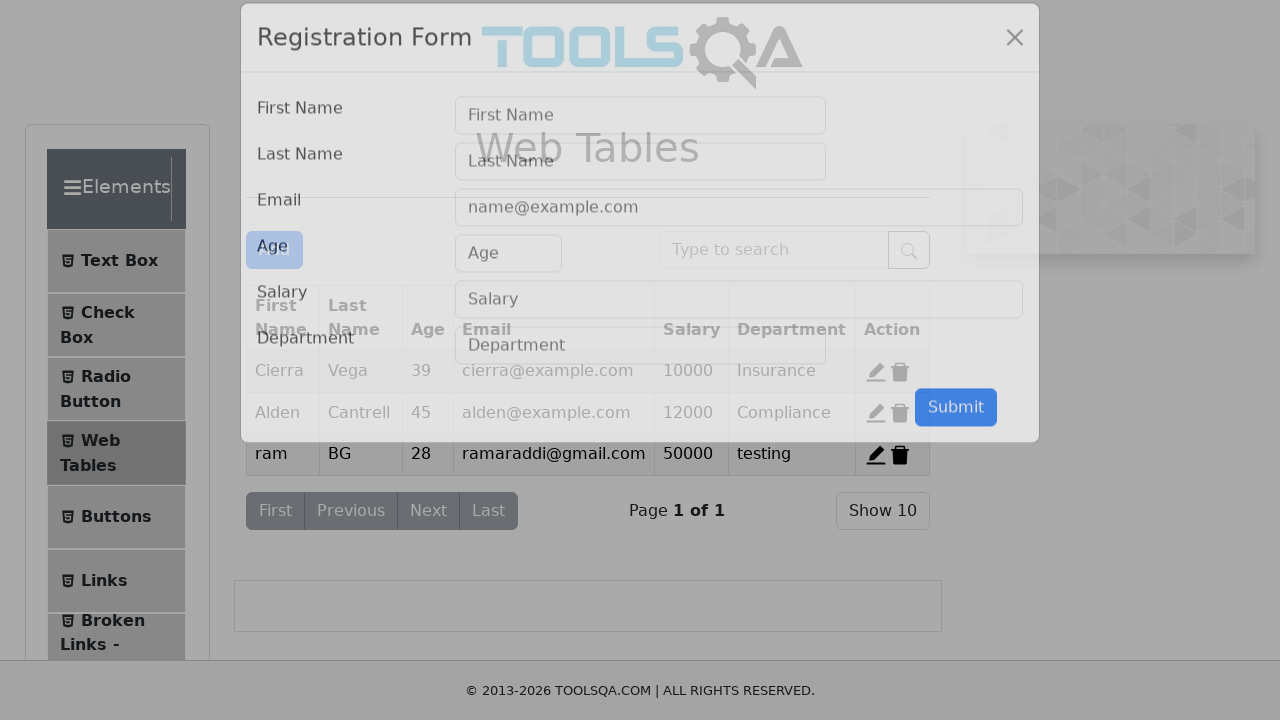

Filled first name 'ram' in registration form on input[id='firstName']
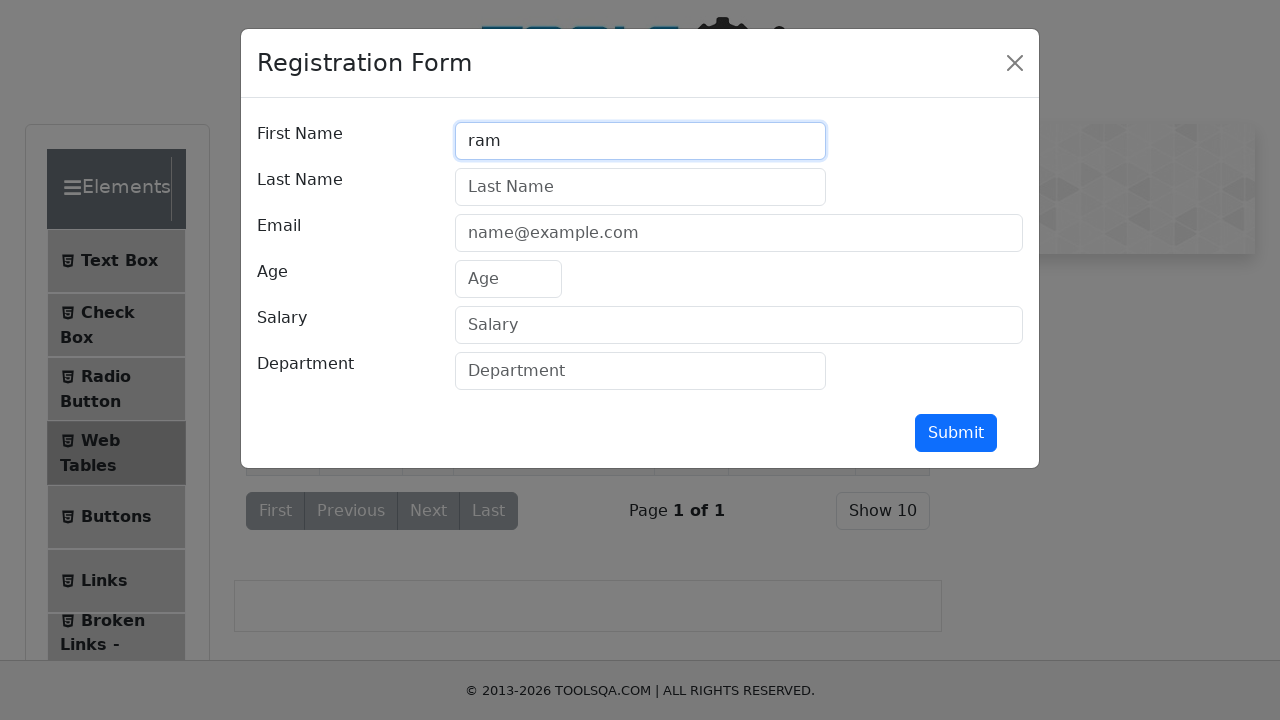

Filled last name 'BG' in registration form on input[placeholder='Last Name']
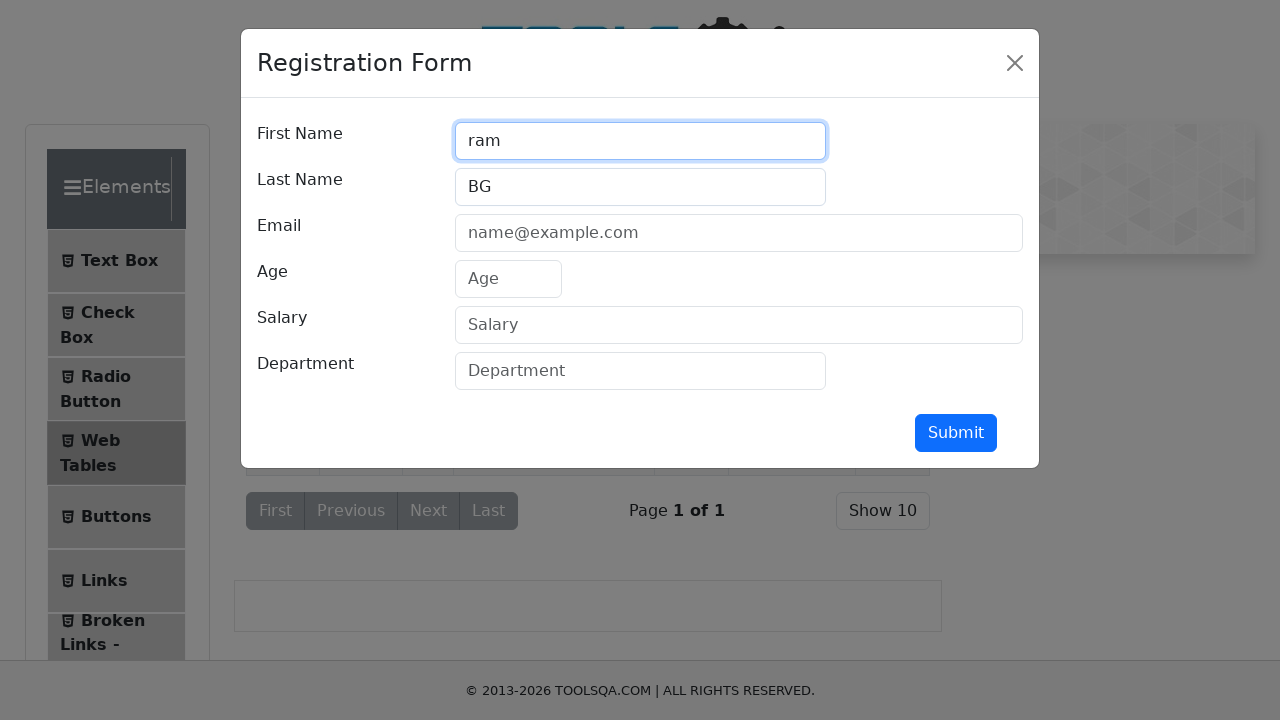

Filled email 'ramaraddi66@gmail.com' in registration form on input[id='userEmail']
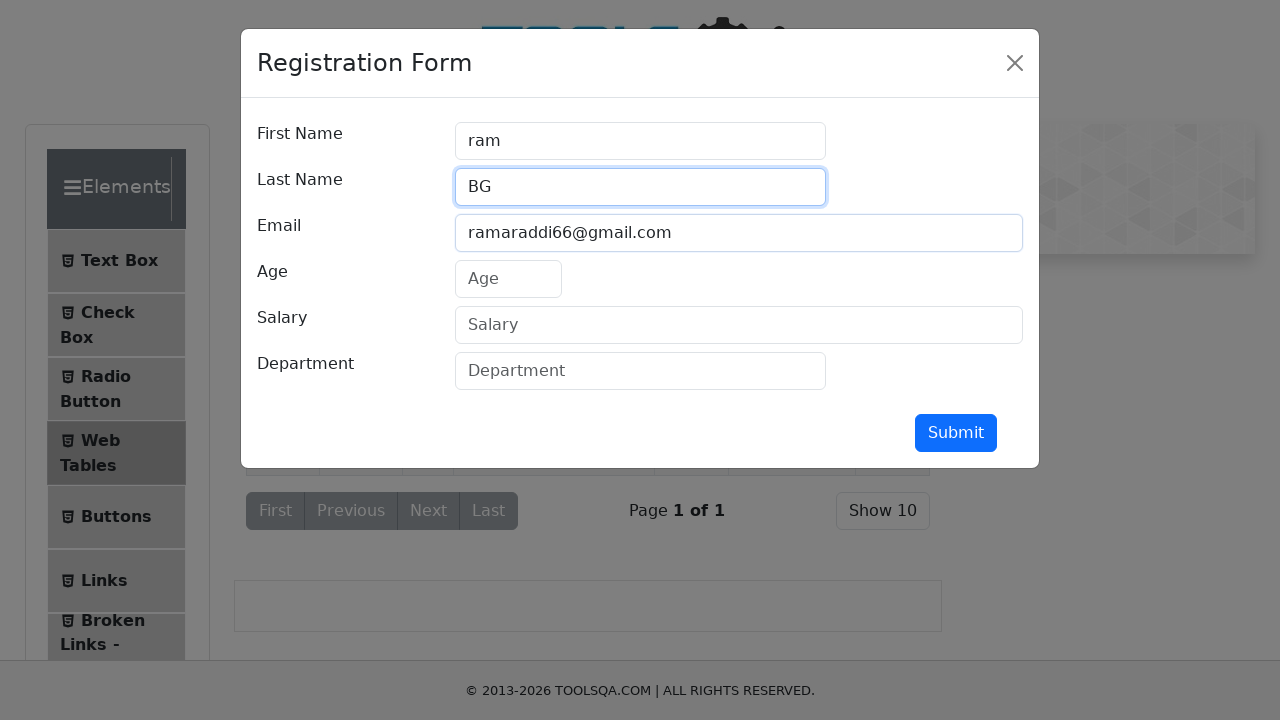

Filled age '28' in registration form on input[id='age']
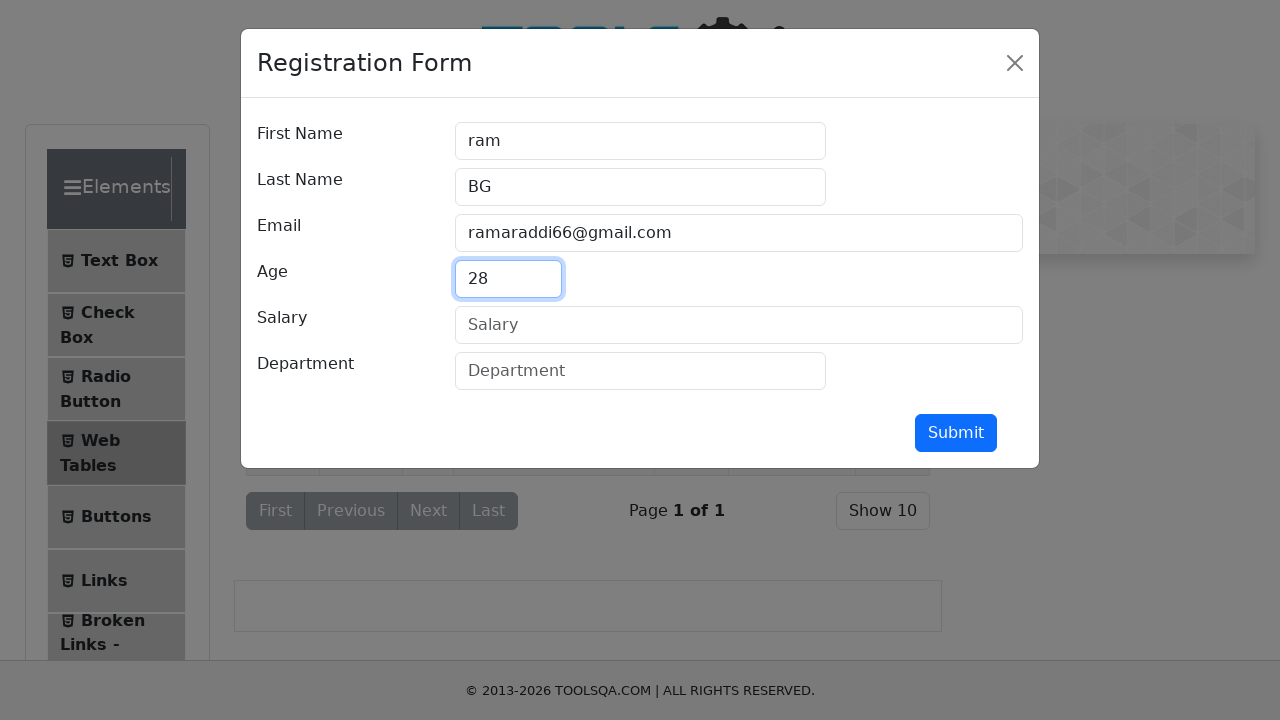

Filled salary '100000' in registration form on input[id='salary']
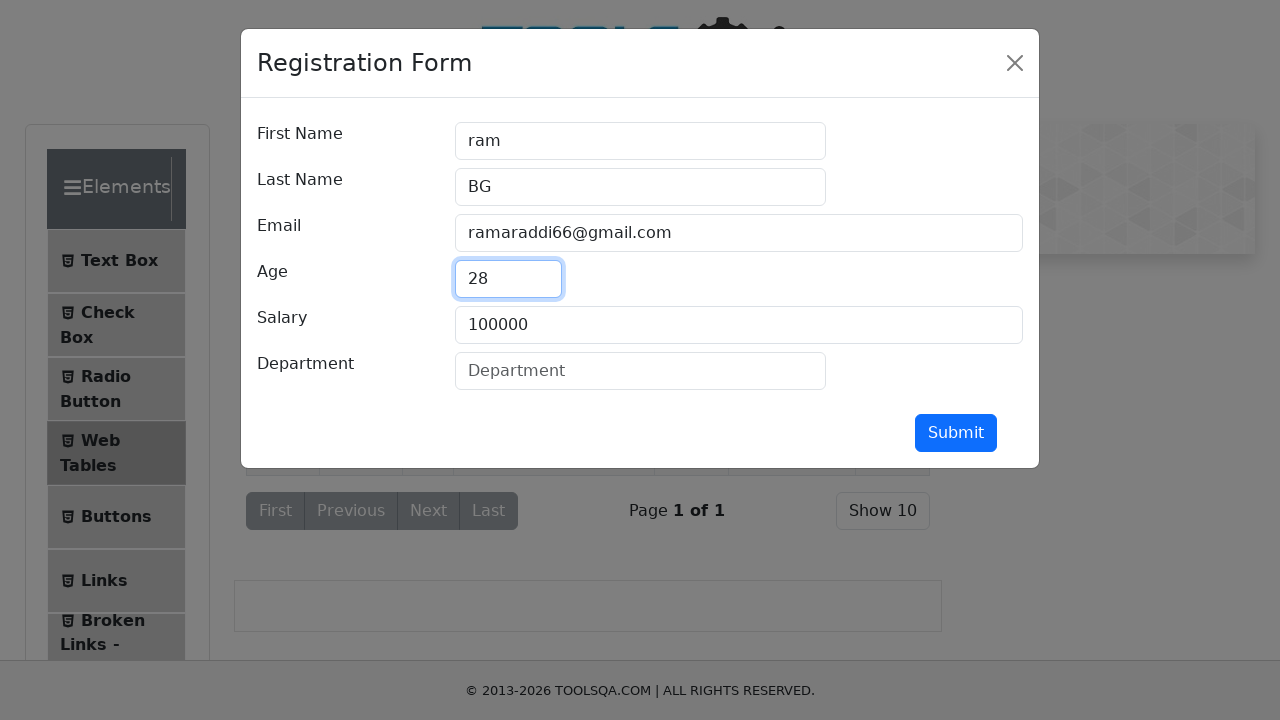

Filled department 'automation' in registration form on input[id='department']
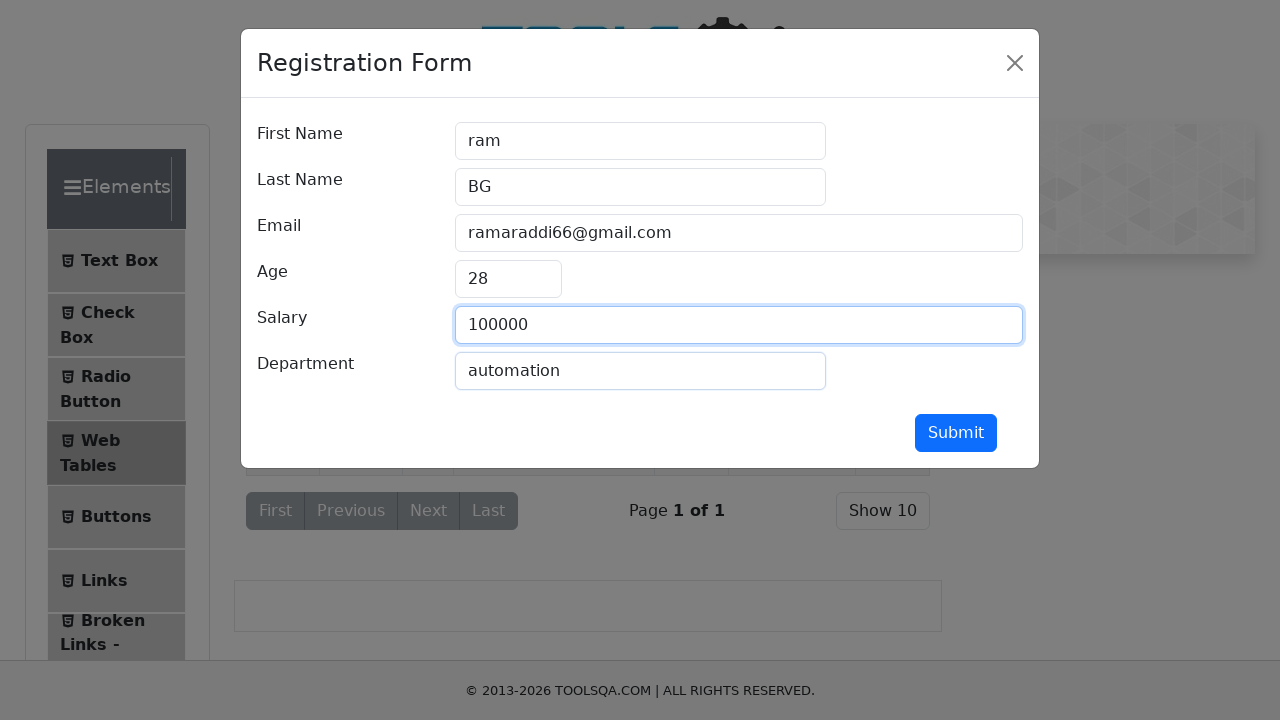

Submitted second new record with name=ram, email=ramaraddi66@gmail.com, salary=100000, department=automation at (956, 433) on button[id='submit']
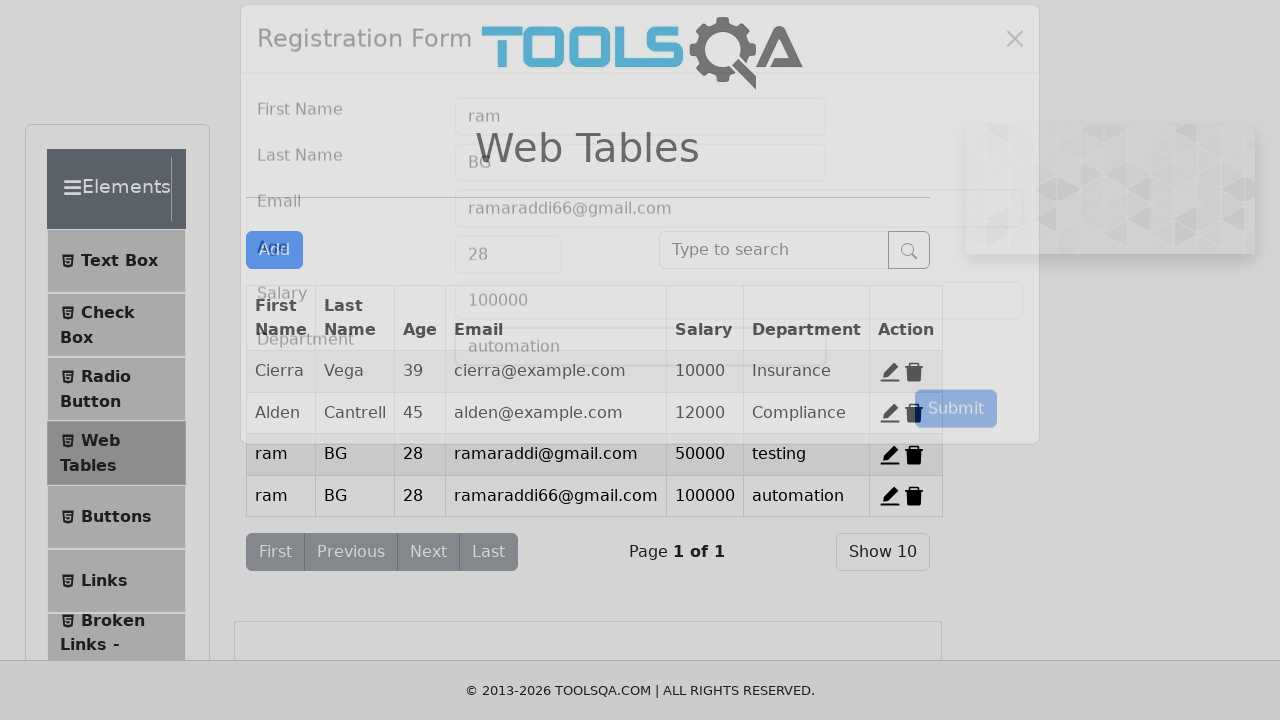

Clicked 'Add New Record' button for third record at (274, 250) on button[id='addNewRecordButton']
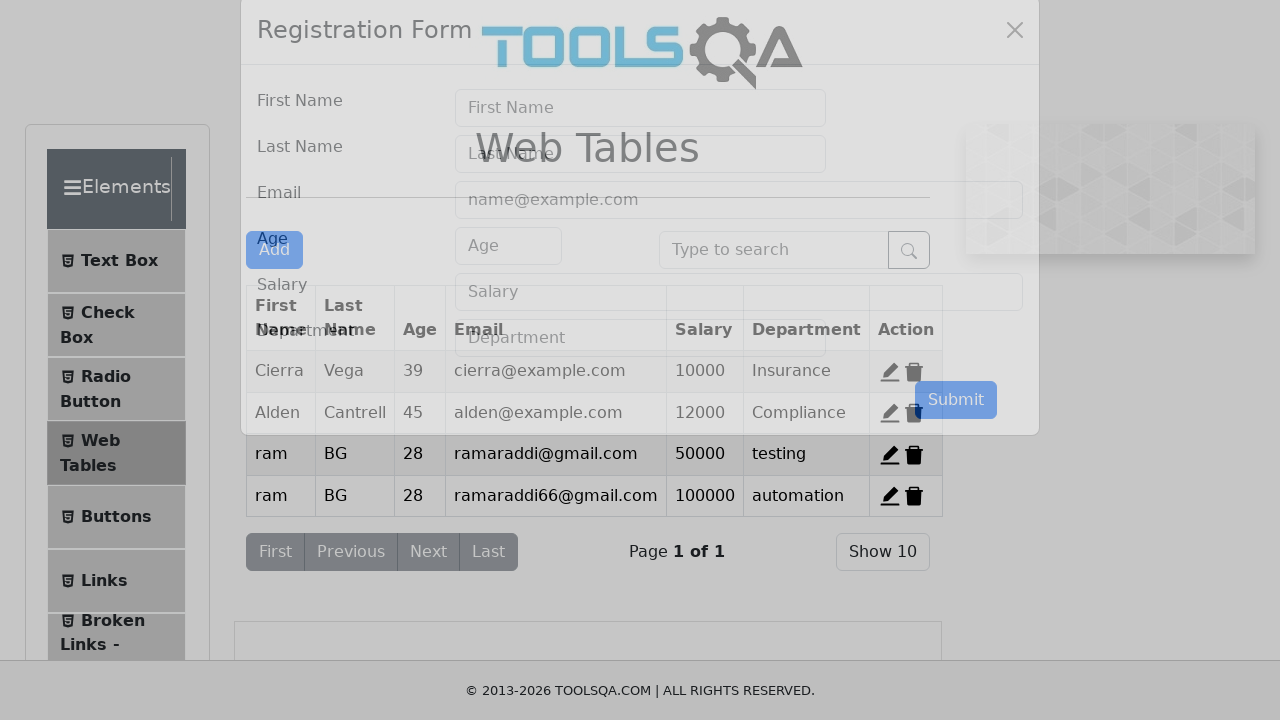

Filled first name 'ramaraddi' in registration form on input[id='firstName']
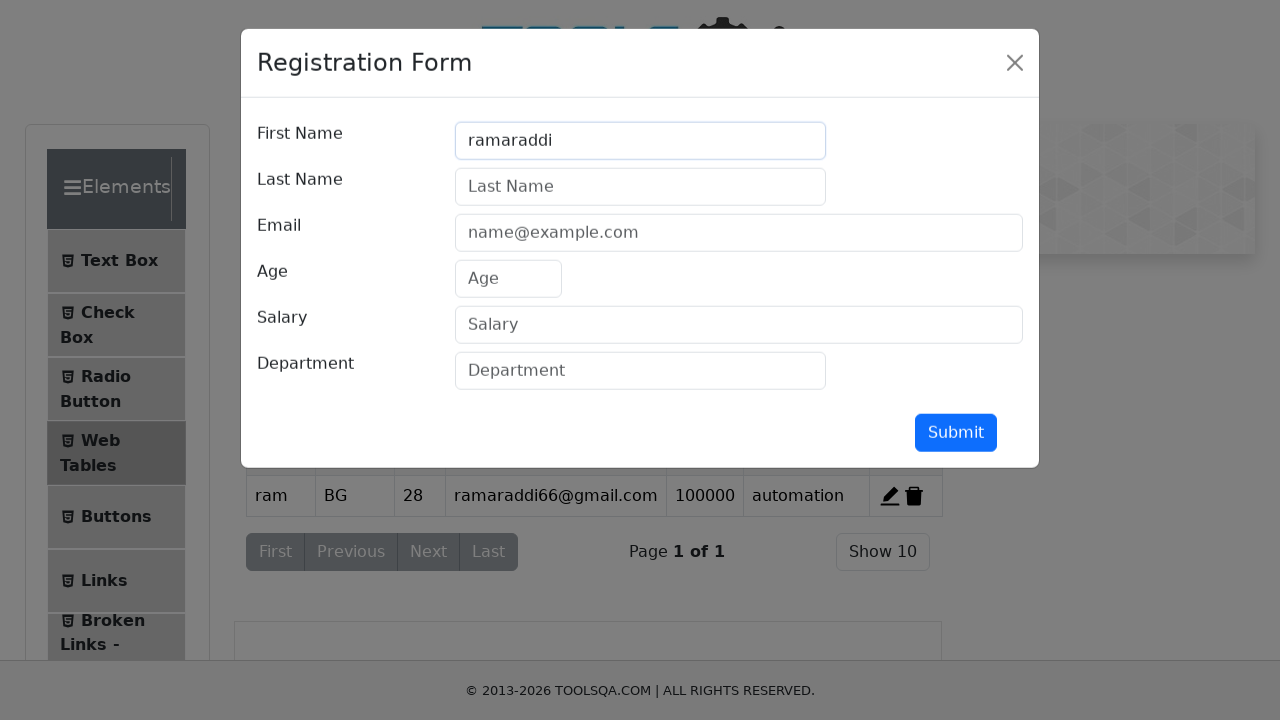

Filled last name 'BG' in registration form on input[placeholder='Last Name']
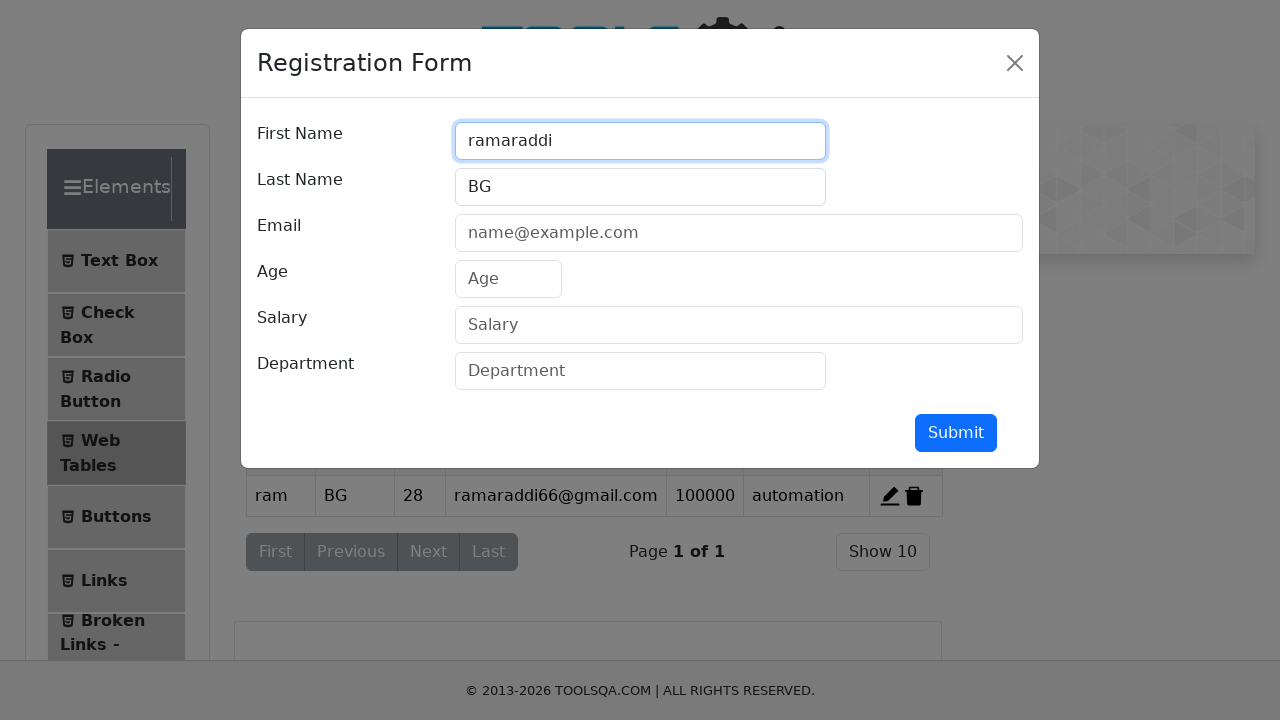

Filled email 'ramaraddi21@gmail.com' in registration form on input[id='userEmail']
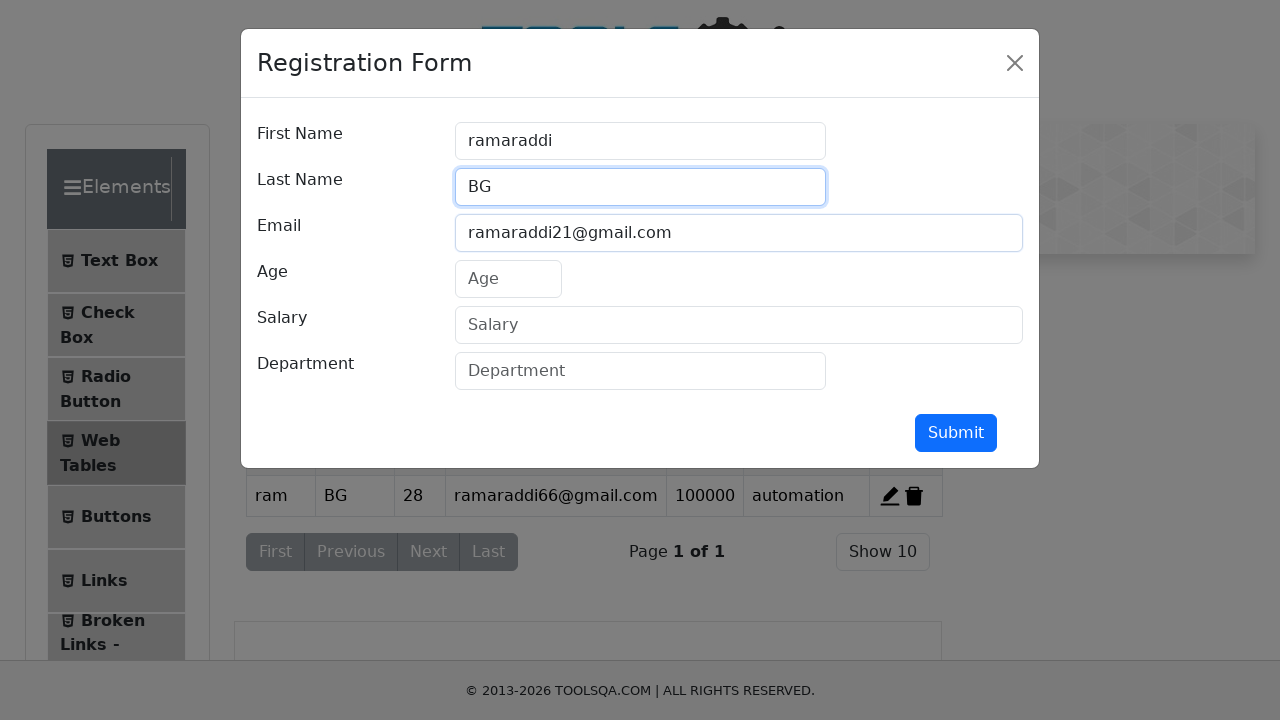

Filled age '28' in registration form on input[id='age']
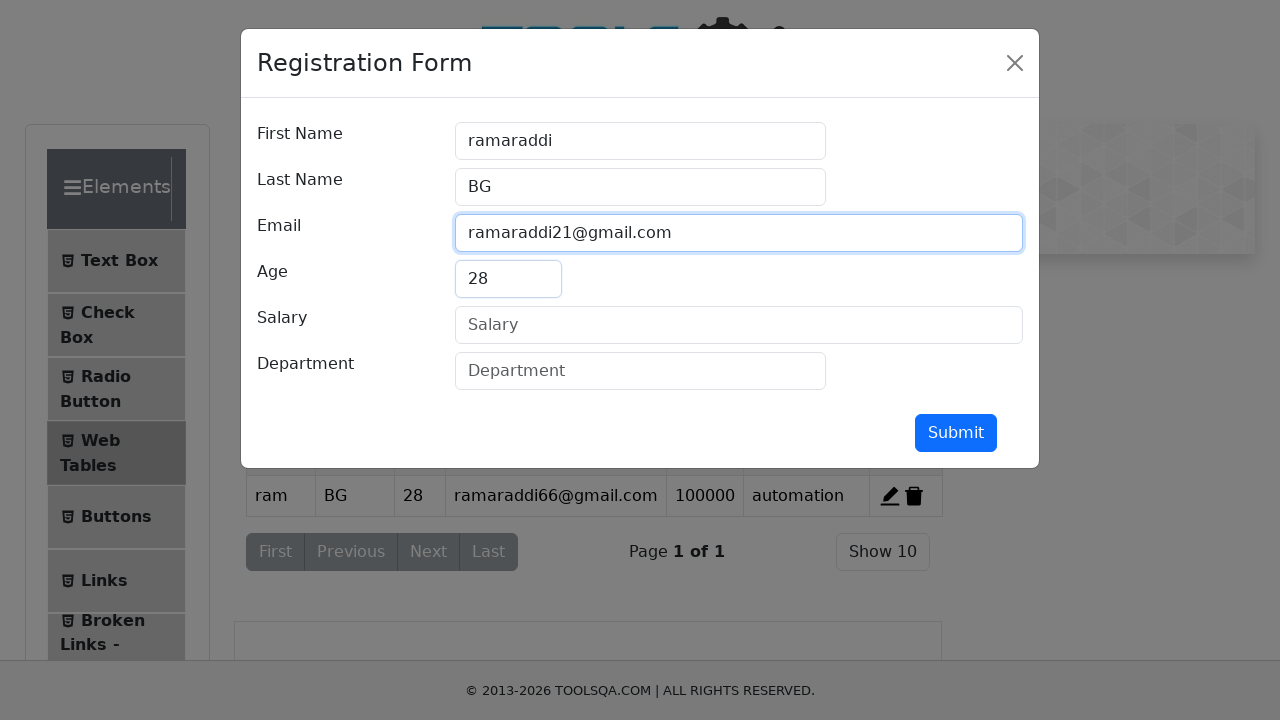

Filled salary '150000' in registration form on input[id='salary']
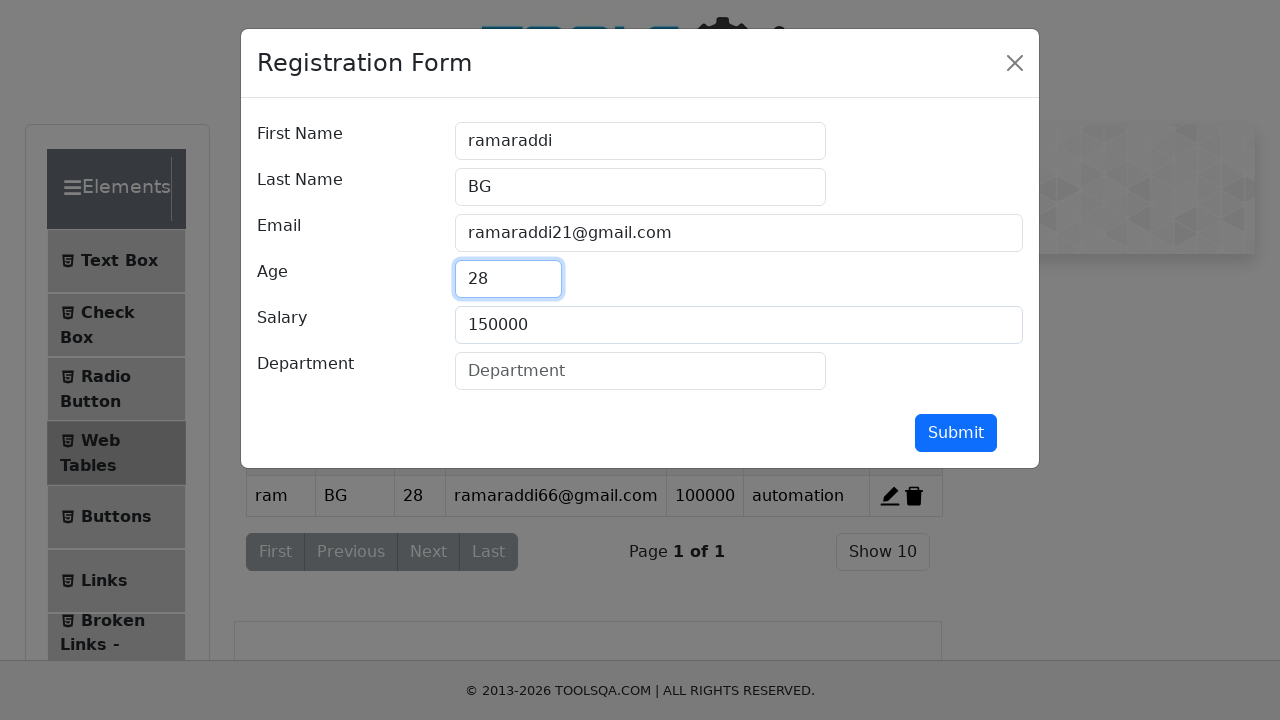

Filled department 'automation testing' in registration form on input[id='department']
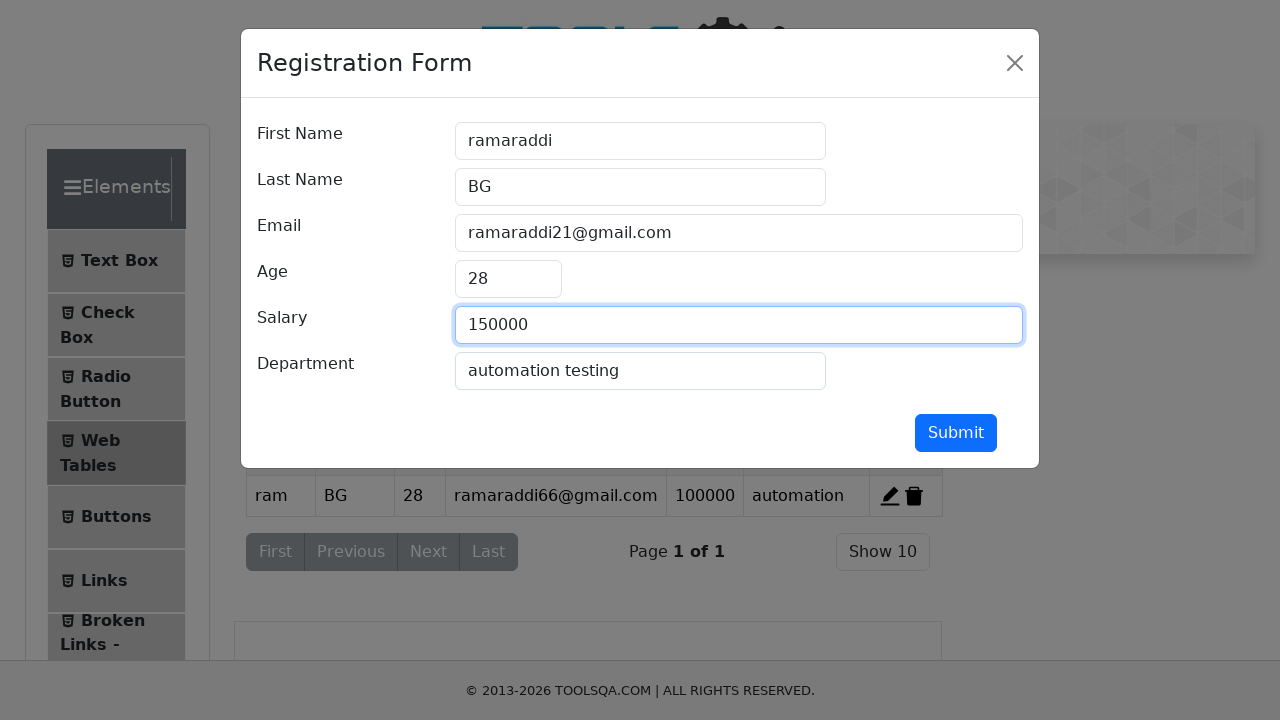

Submitted third new record with name=ramaraddi, email=ramaraddi21@gmail.com, salary=150000, department=automation testing at (956, 433) on button[id='submit']
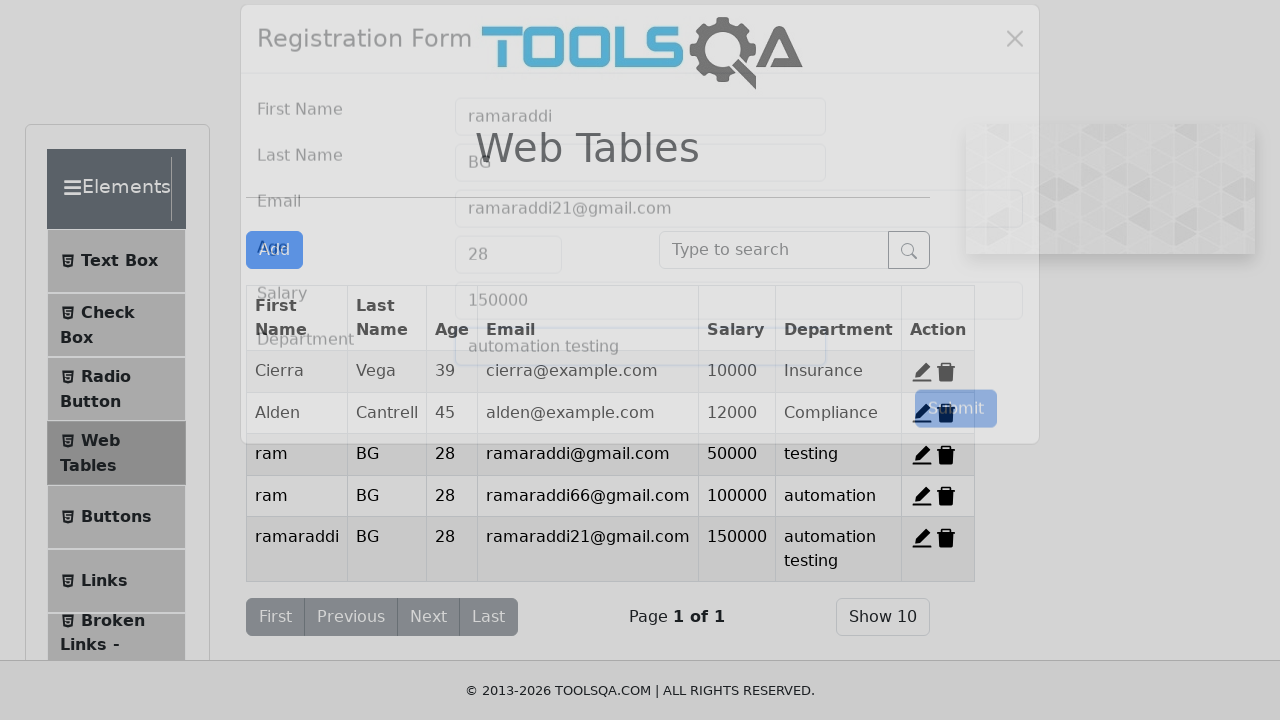

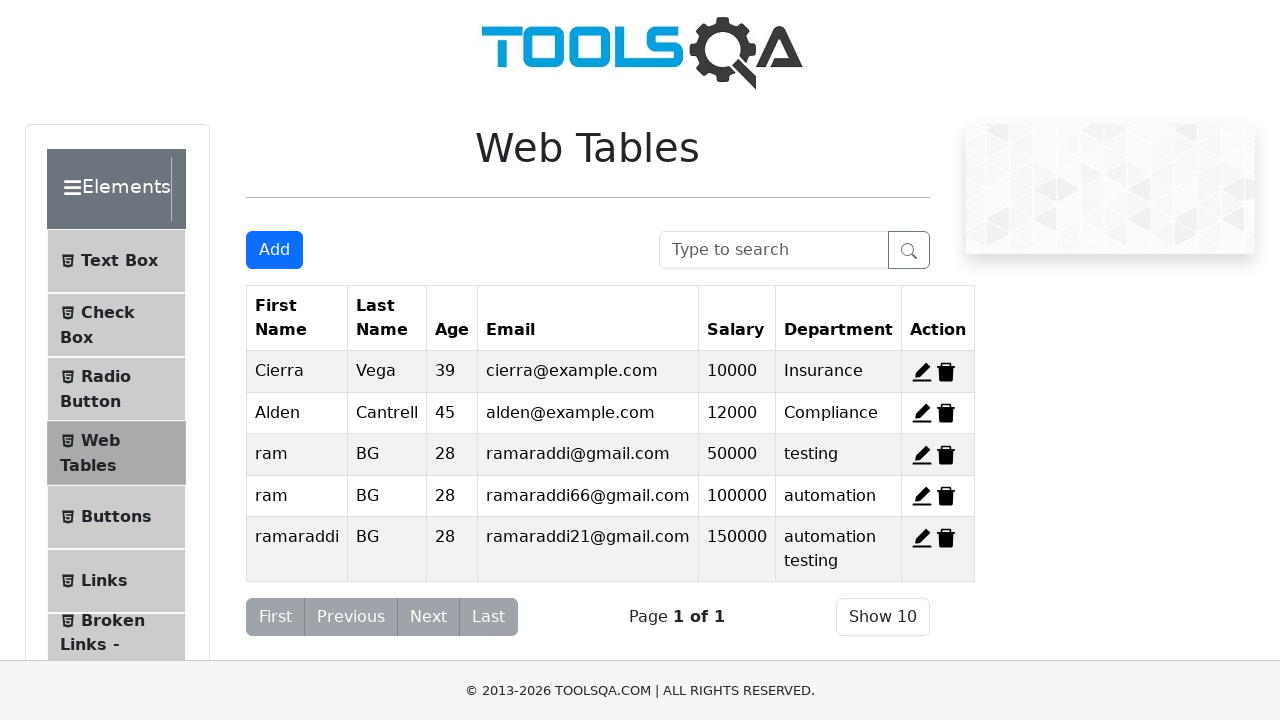